Tests drag and drop functionality on jQuery UI demo page by dragging an element to a drop target and verifying the text changes to "Dropped!"

Starting URL: https://jqueryui.com/resources/demos/droppable/default.html

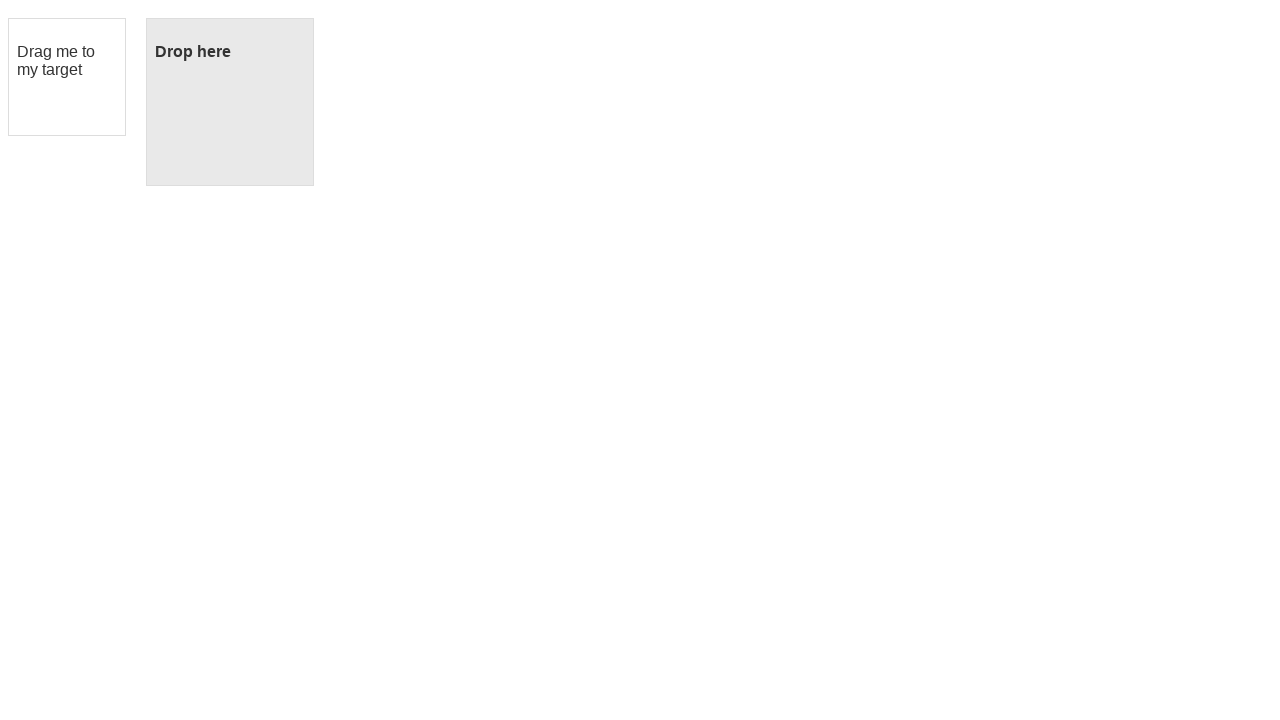

Located the draggable element
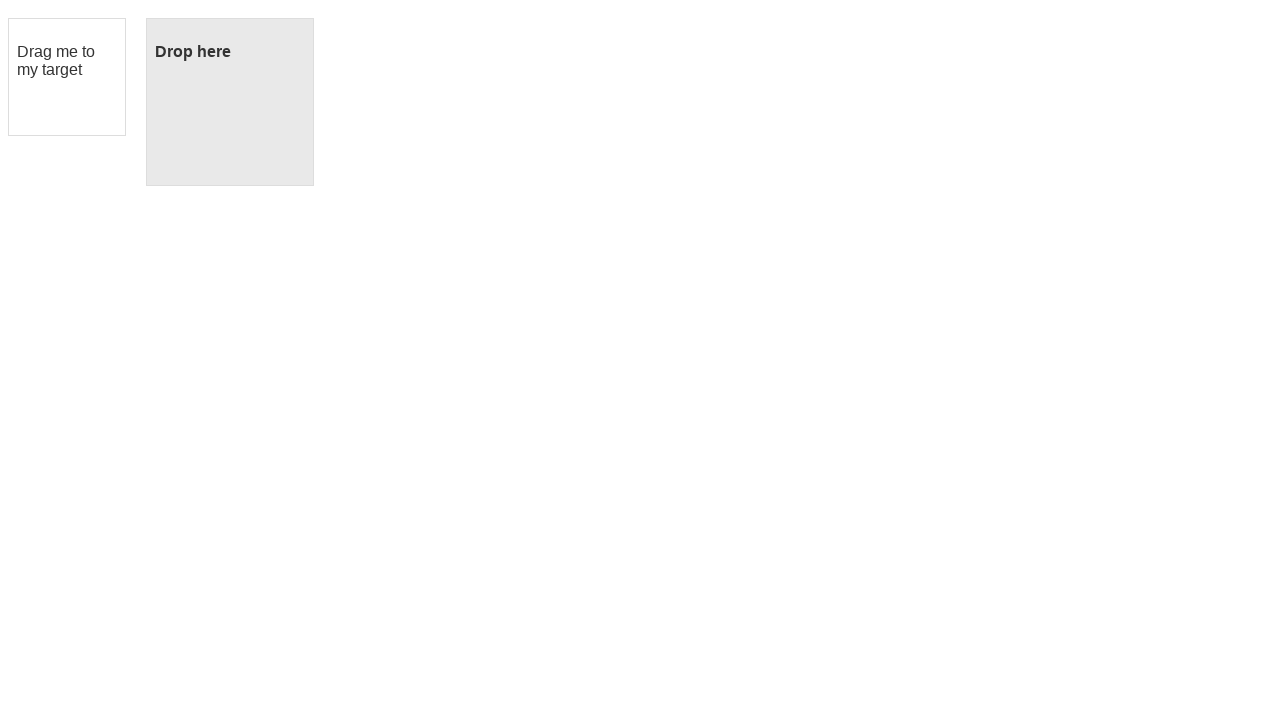

Located the drop target element
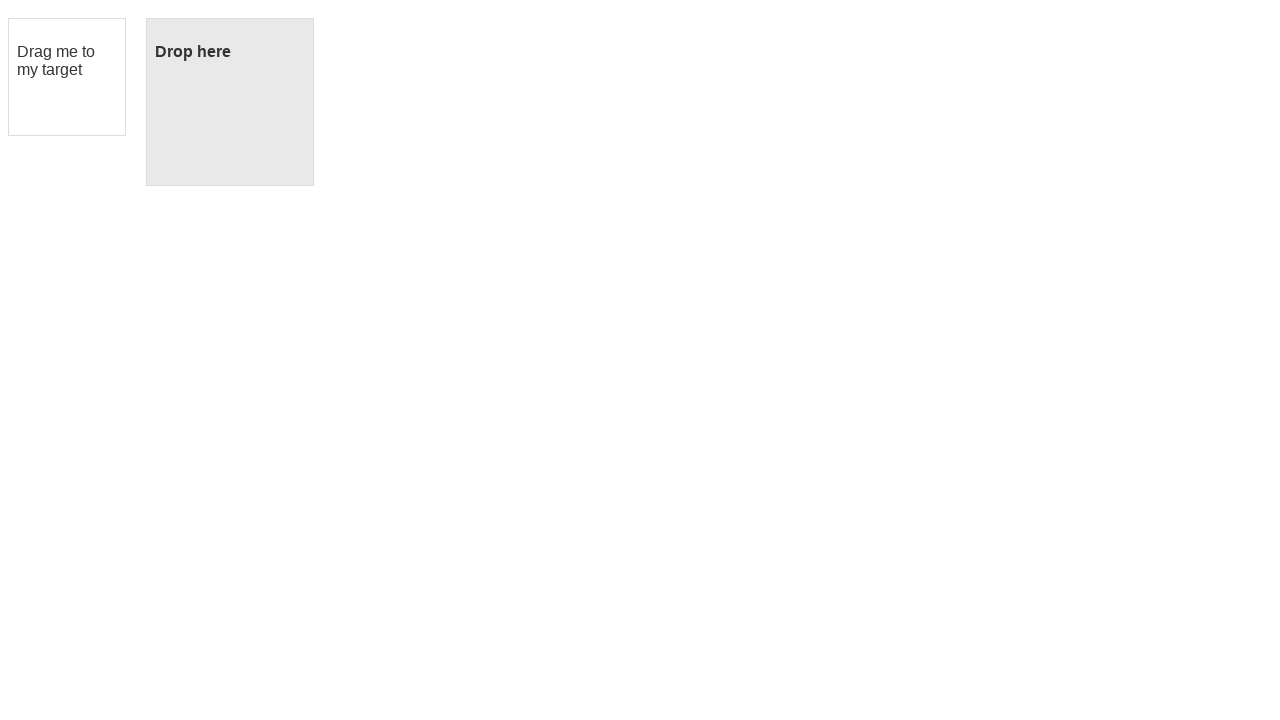

Dragged the element to the drop target at (230, 102)
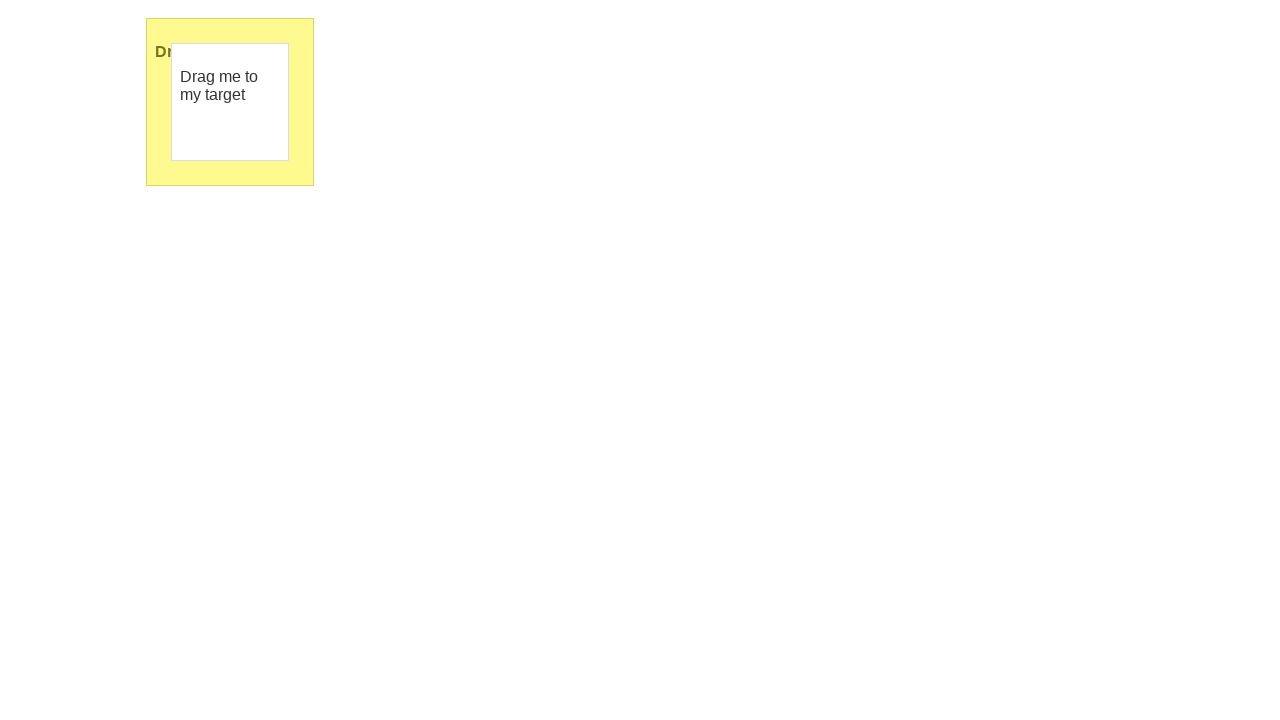

Verified that the drop target text changed to 'Dropped!'
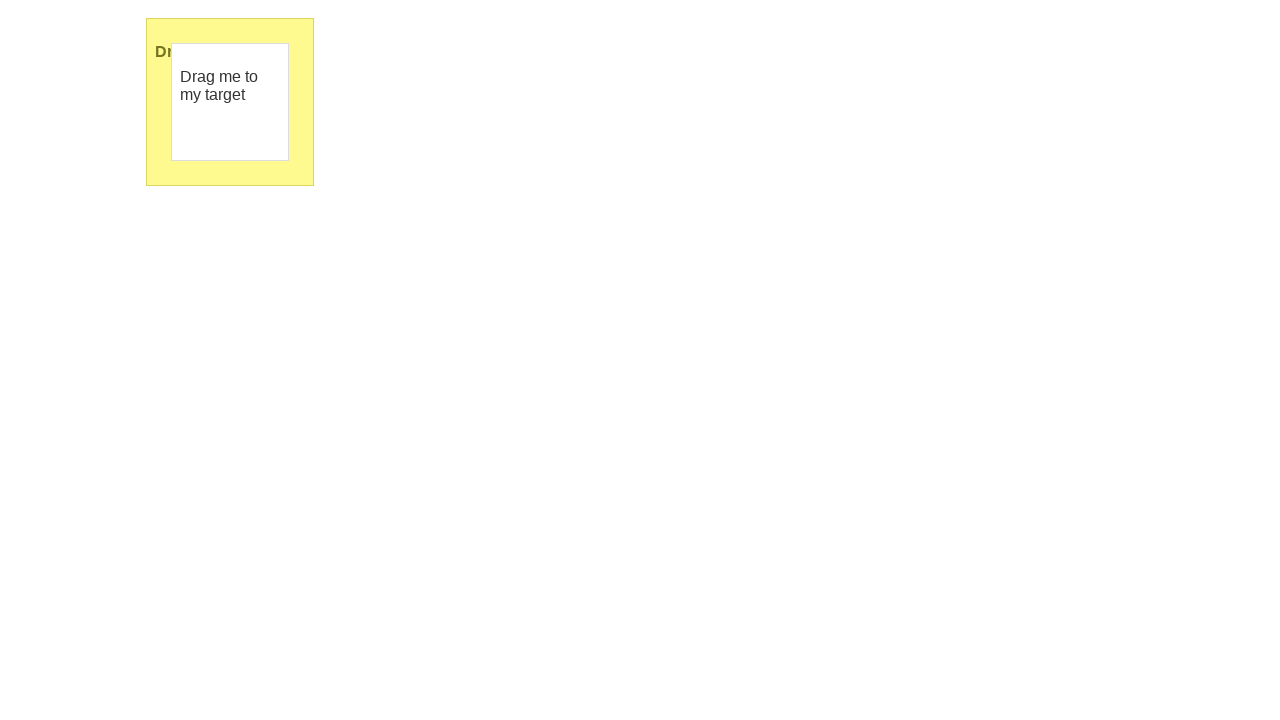

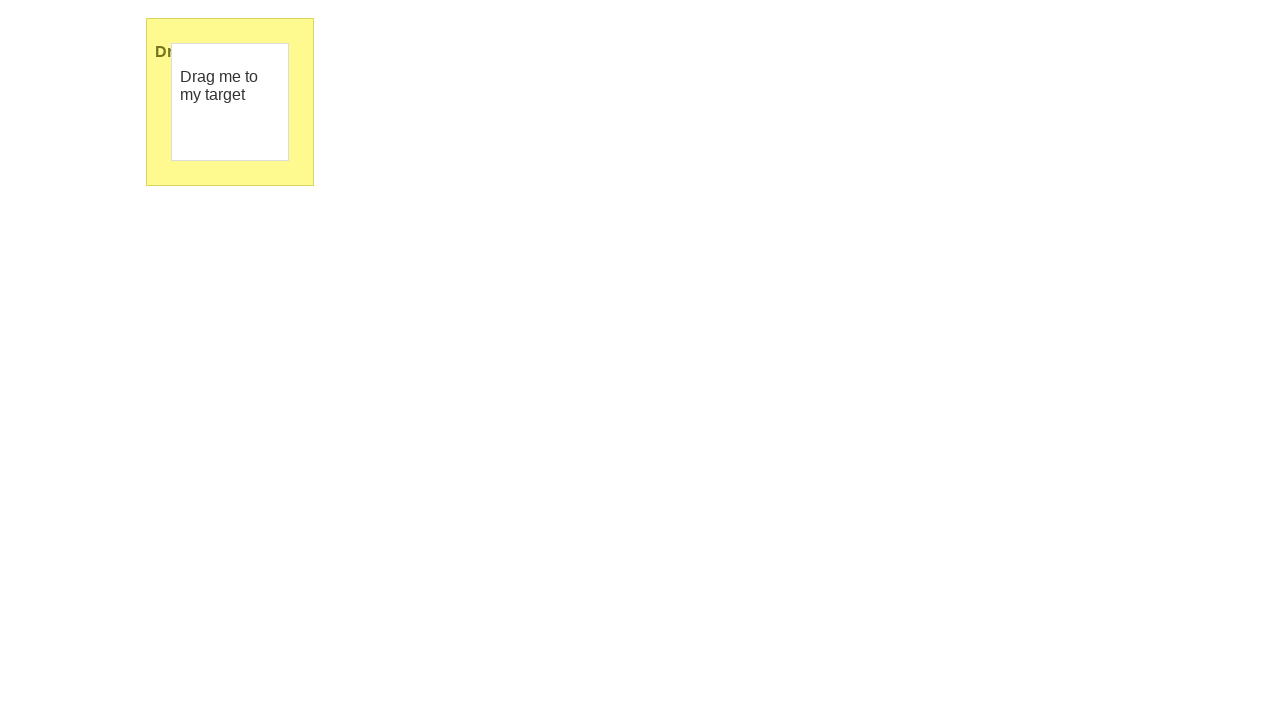